Tests HTML form submission on W3Schools by filling in first name and last name fields and clicking submit

Starting URL: https://www.w3schools.com/html/html_forms.asp

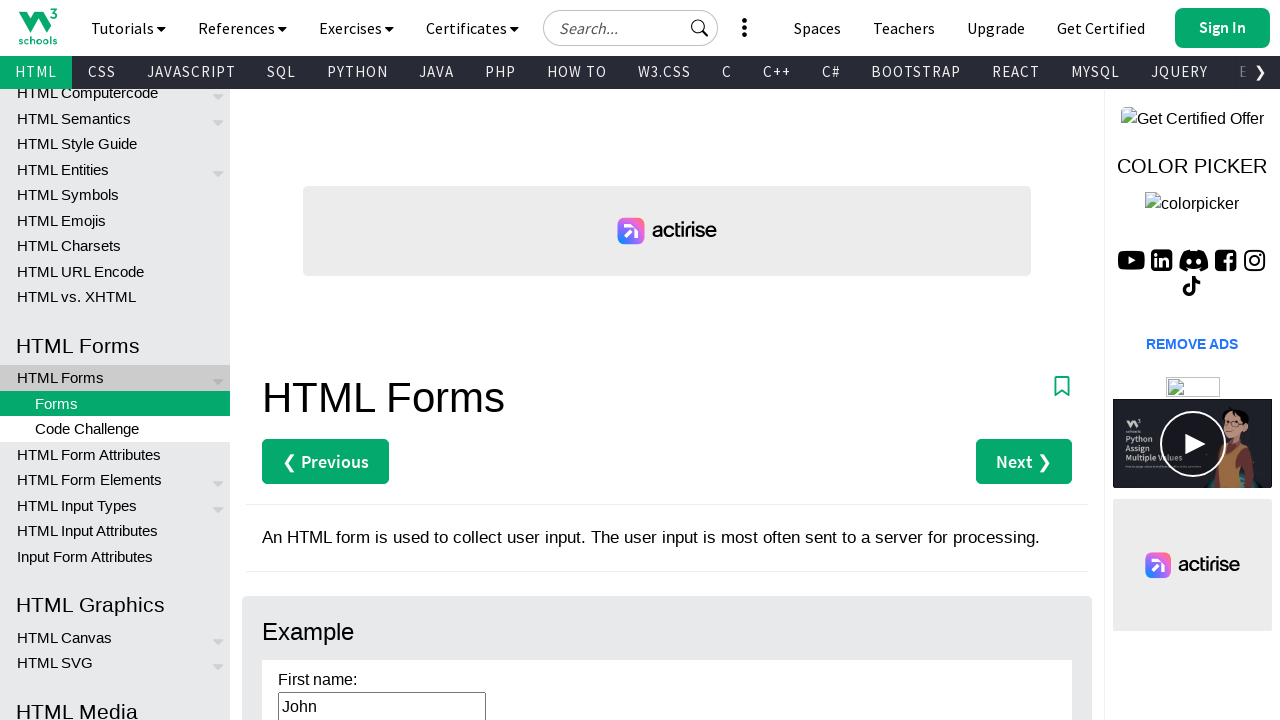

Cleared first name field on #fname
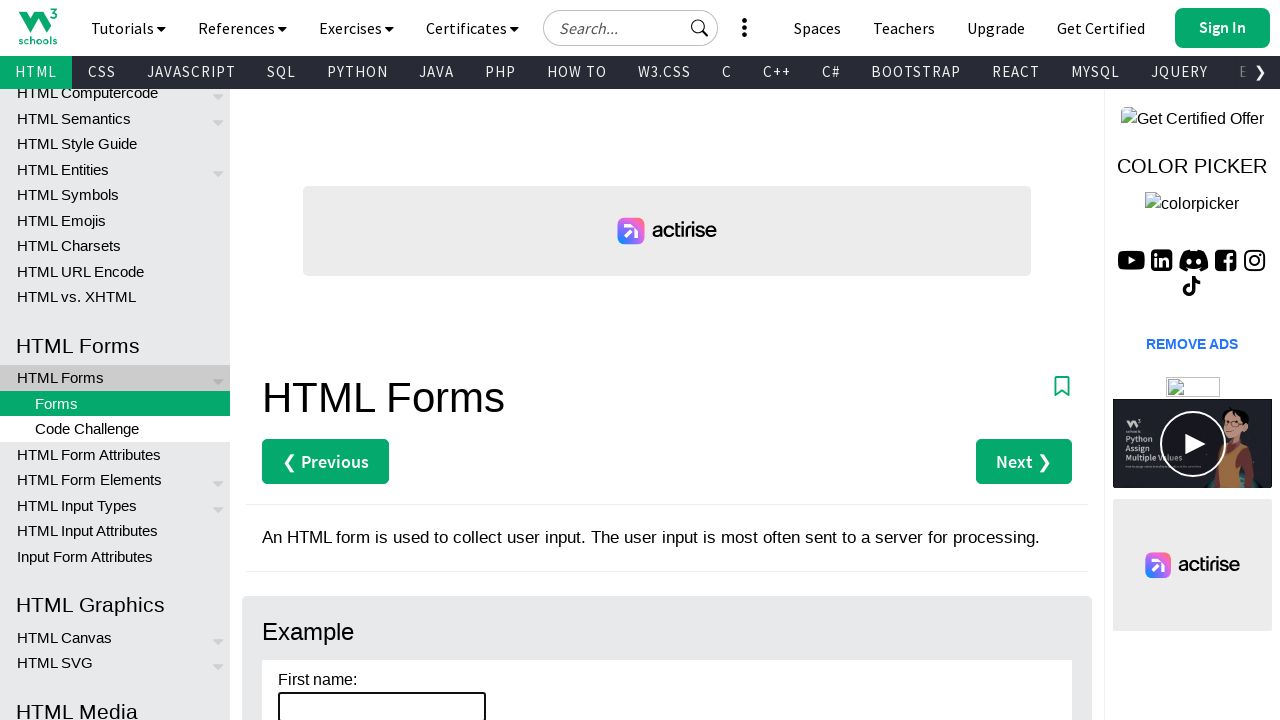

Filled first name field with 'Bruce' on #fname
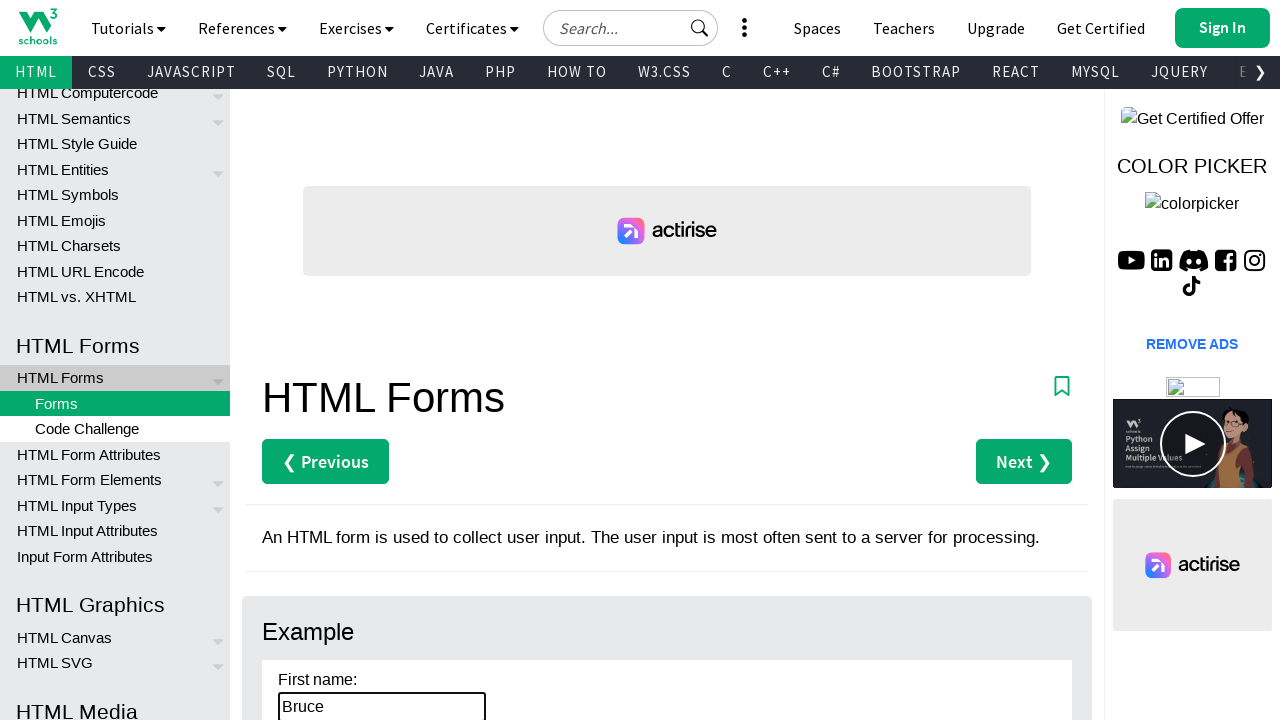

Cleared last name field on #lname
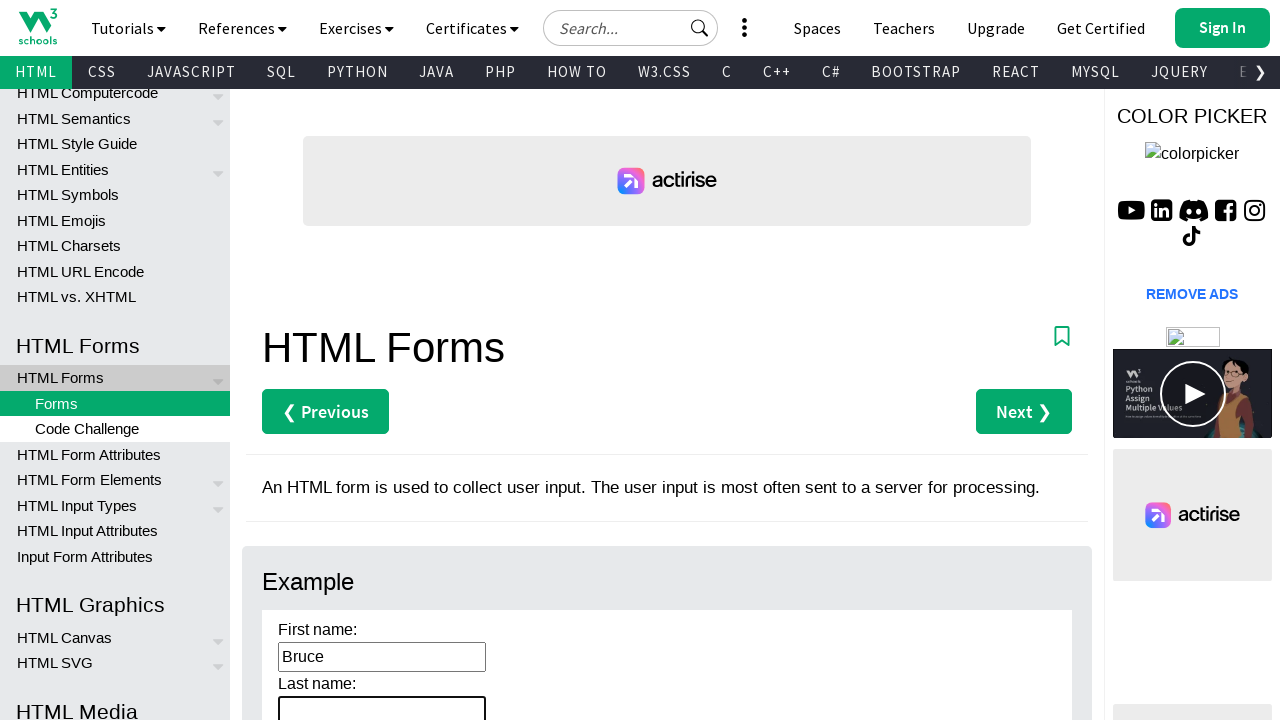

Filled last name field with 'Less' on #lname
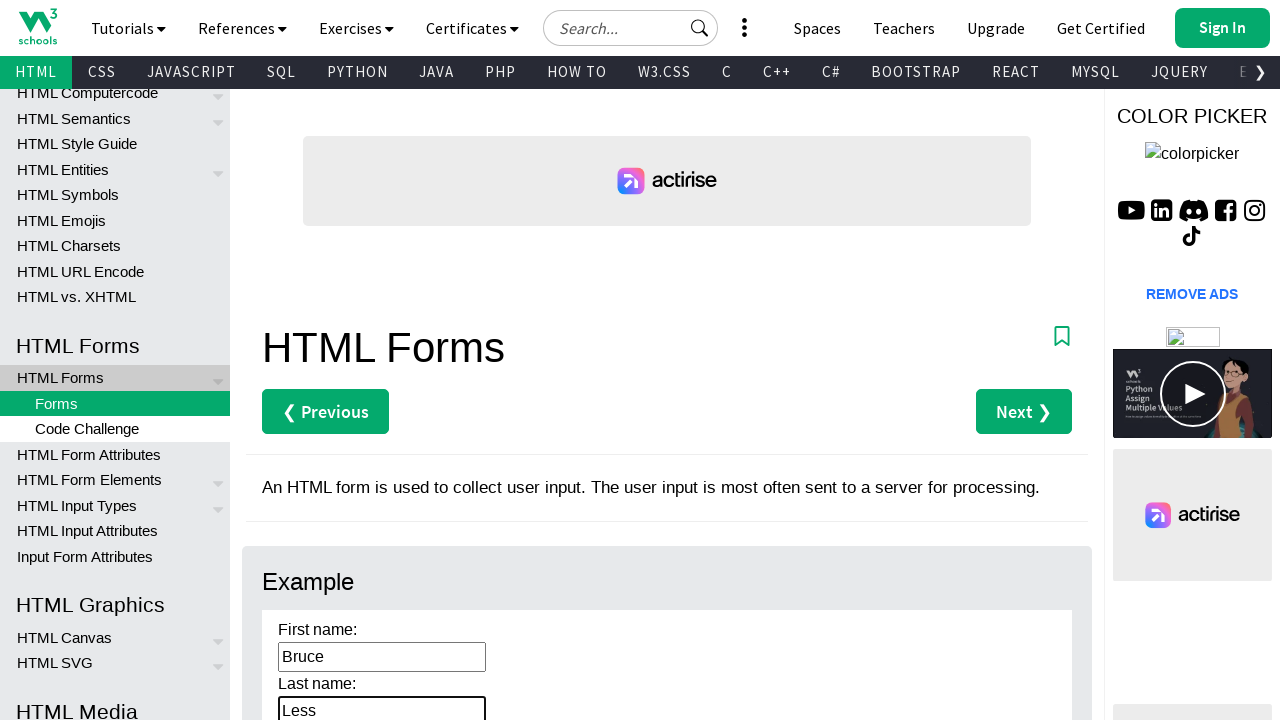

Clicked submit button to submit HTML form at (311, 360) on [type='submit']
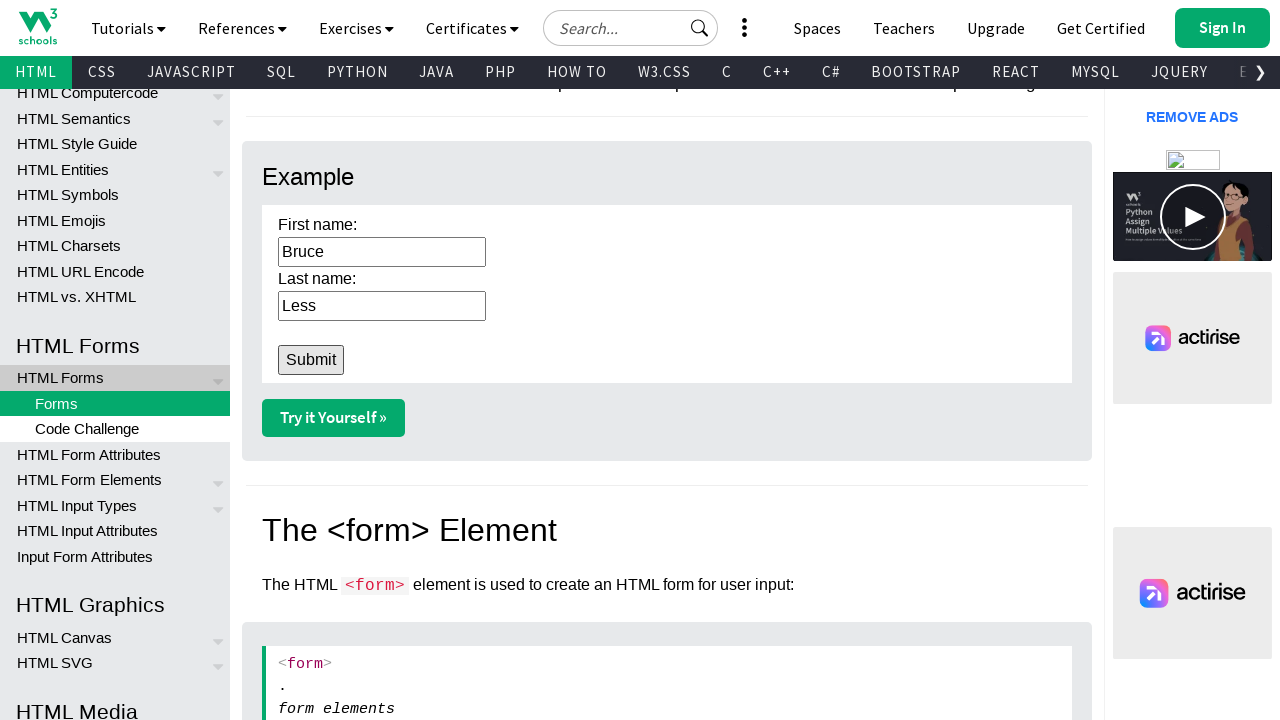

Waited 3 seconds for form submission to complete
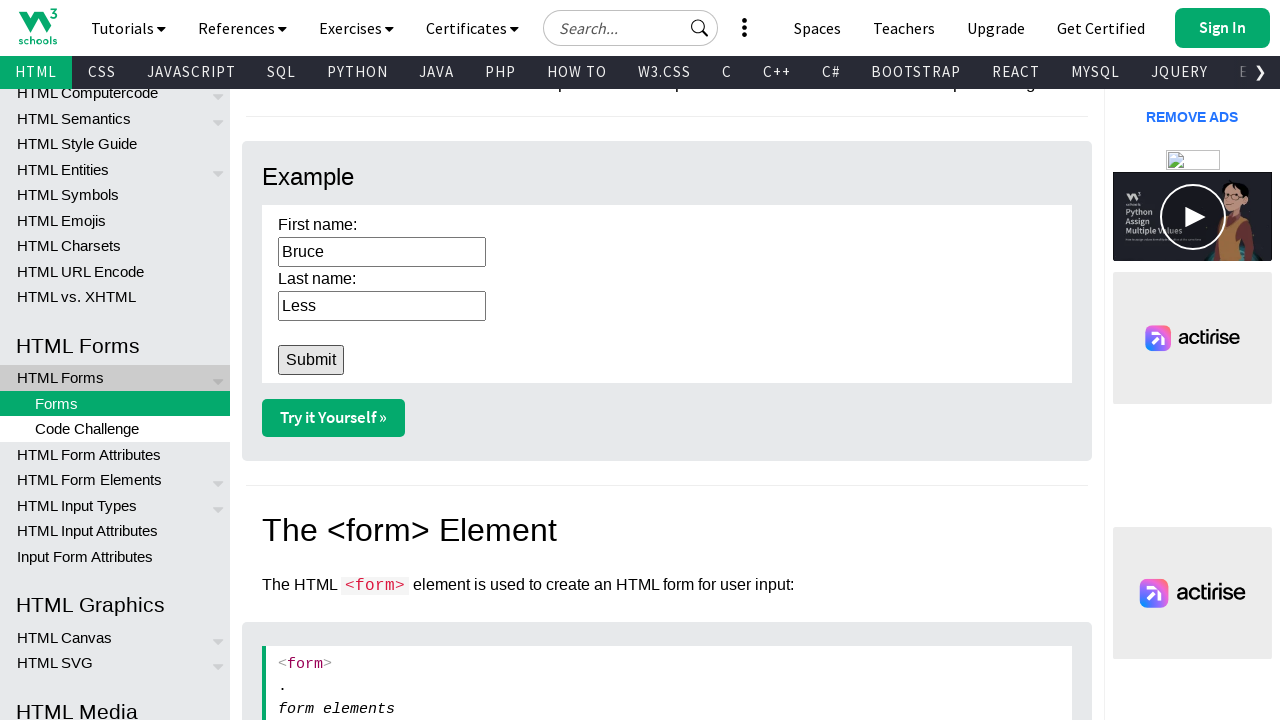

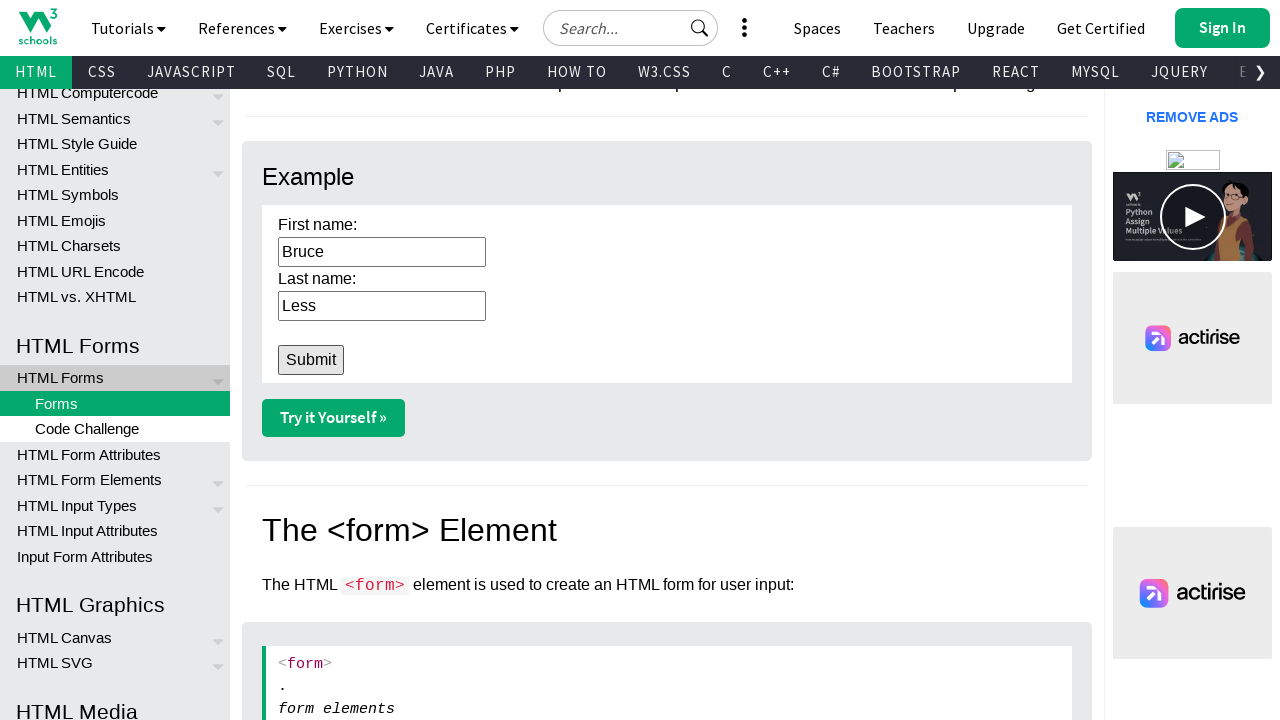